Tests explicit wait functionality by clicking start button and waiting for dynamic content to load

Starting URL: http://the-internet.herokuapp.com/dynamic_loading/2

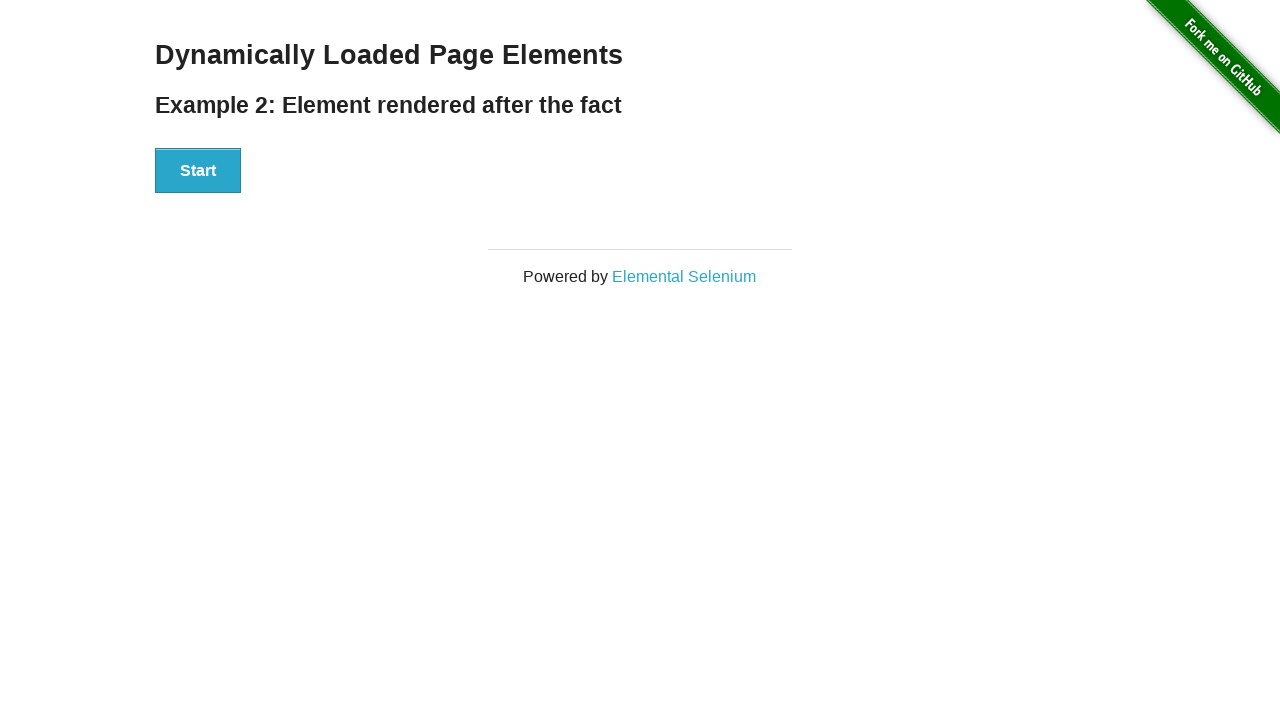

Clicked start button to trigger dynamic content loading at (198, 171) on #start > button
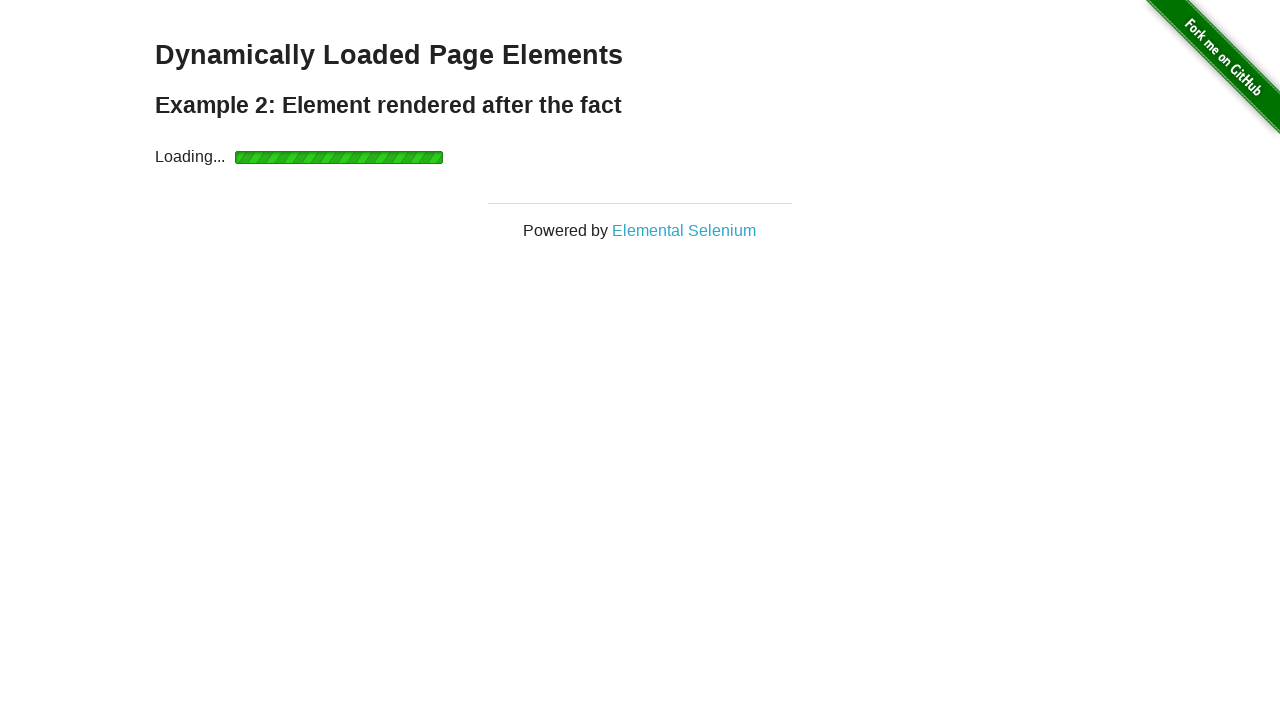

Dynamic content loaded and finish element became visible
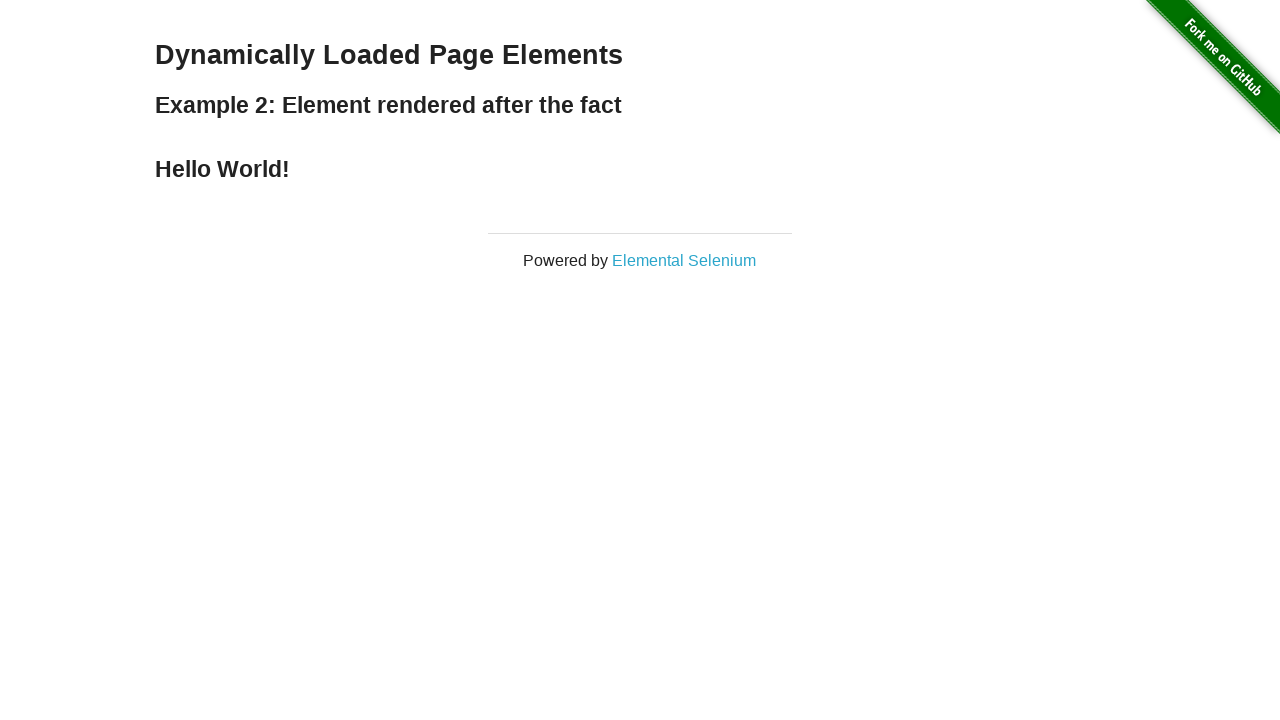

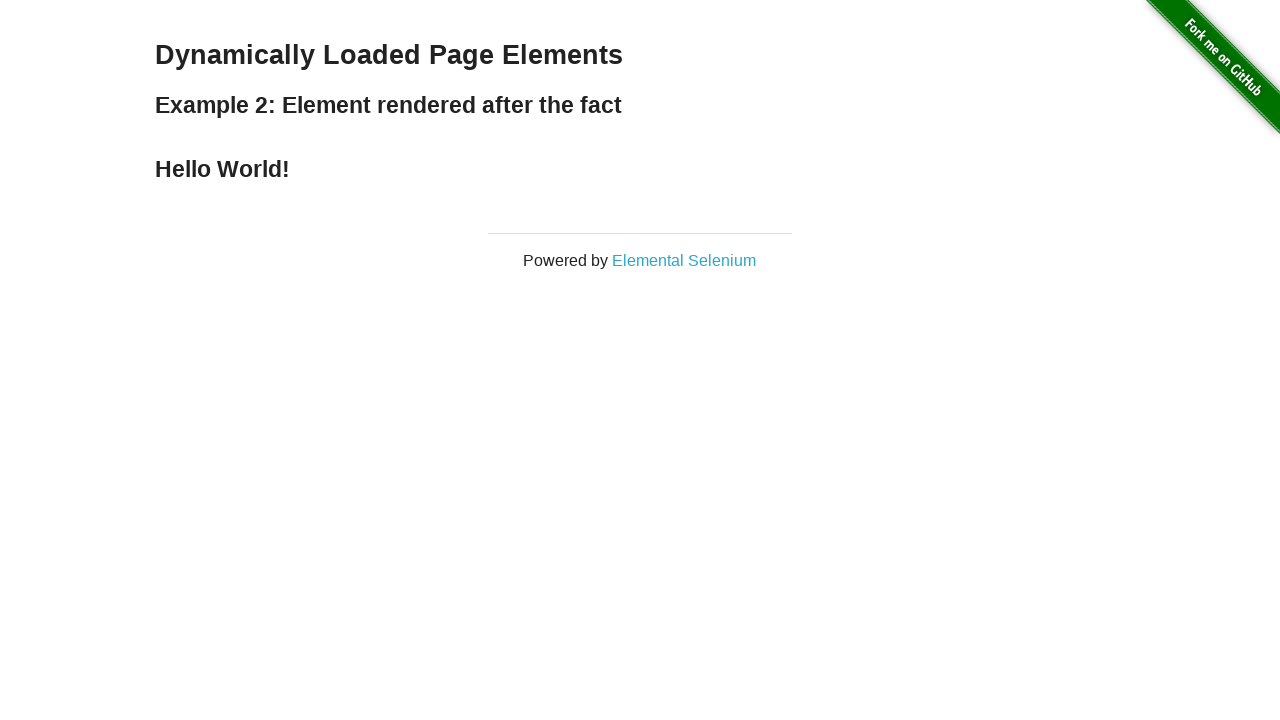